Navigates to the Automation Exercise website and verifies the page loads by checking its title

Starting URL: https://automationexercise.com/

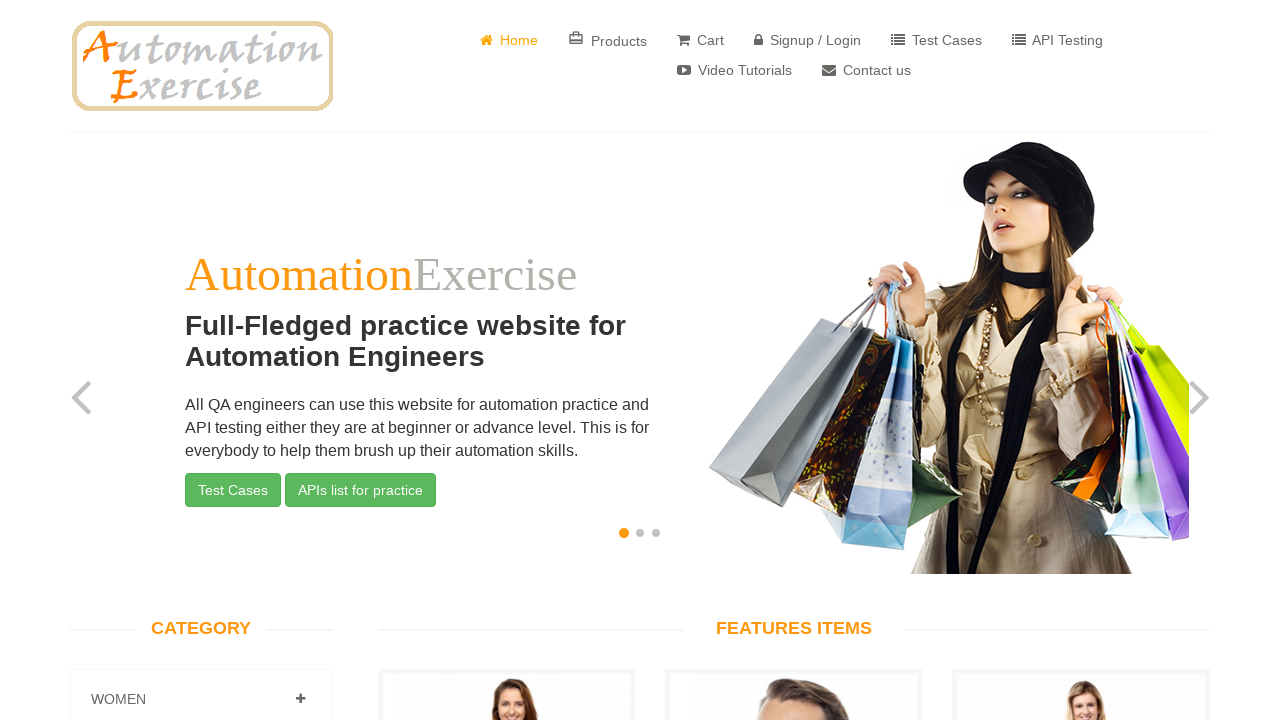

Navigated to Automation Exercise website
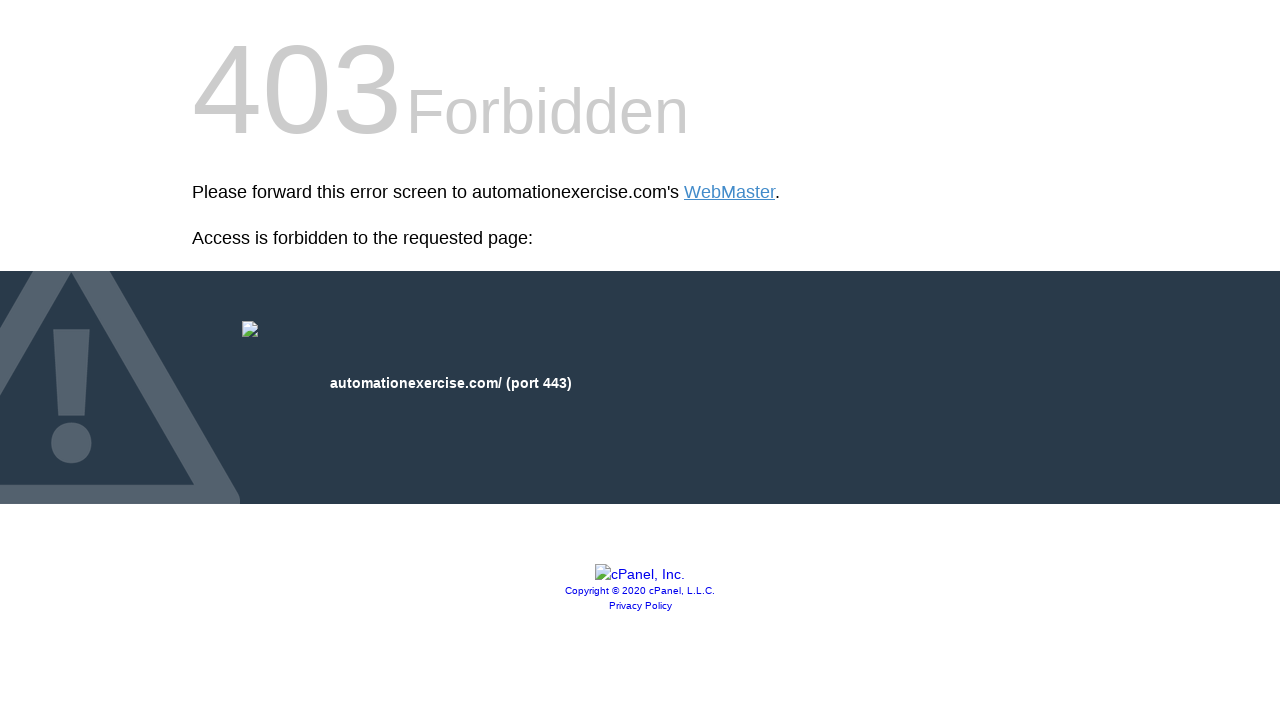

Retrieved page title
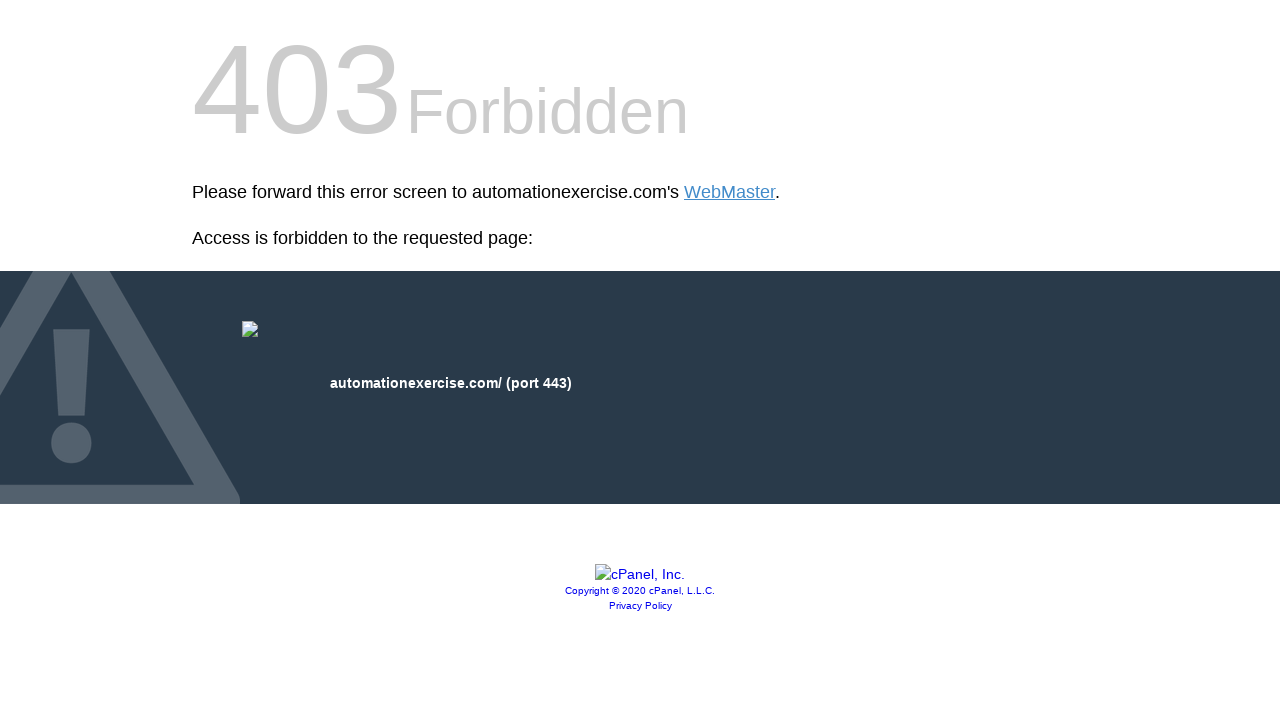

Verified page title: 403 Forbidden
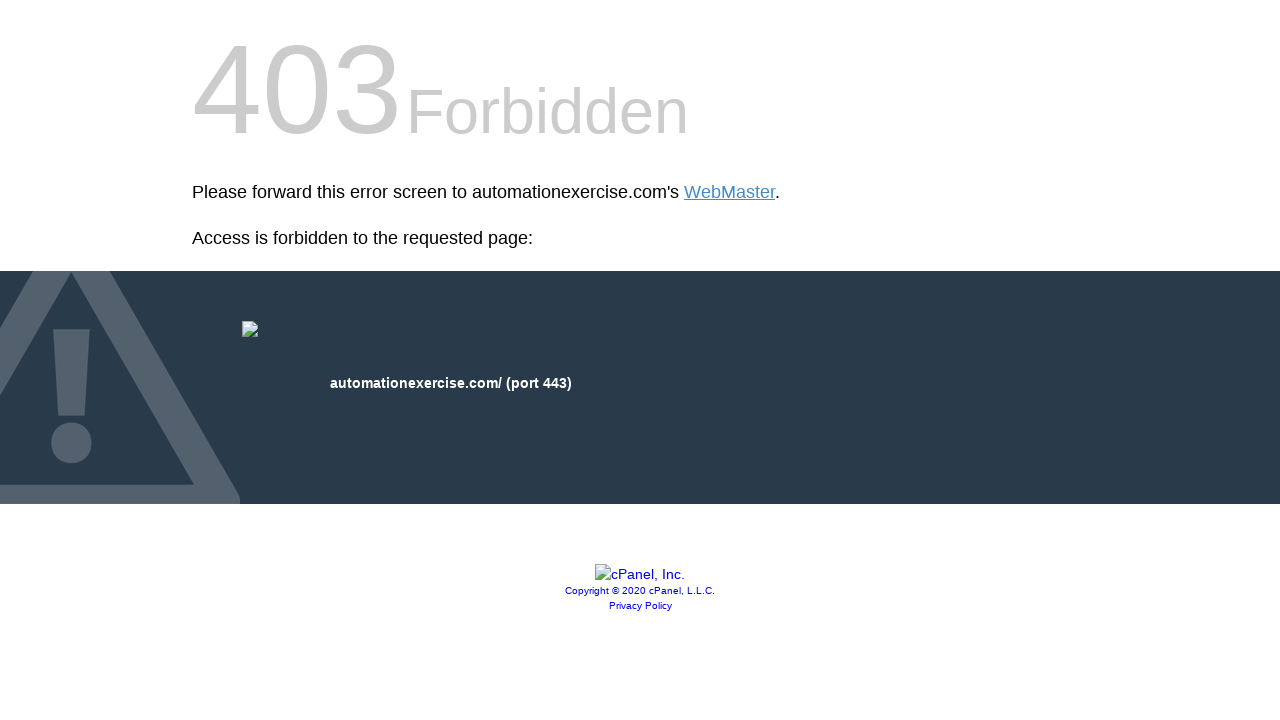

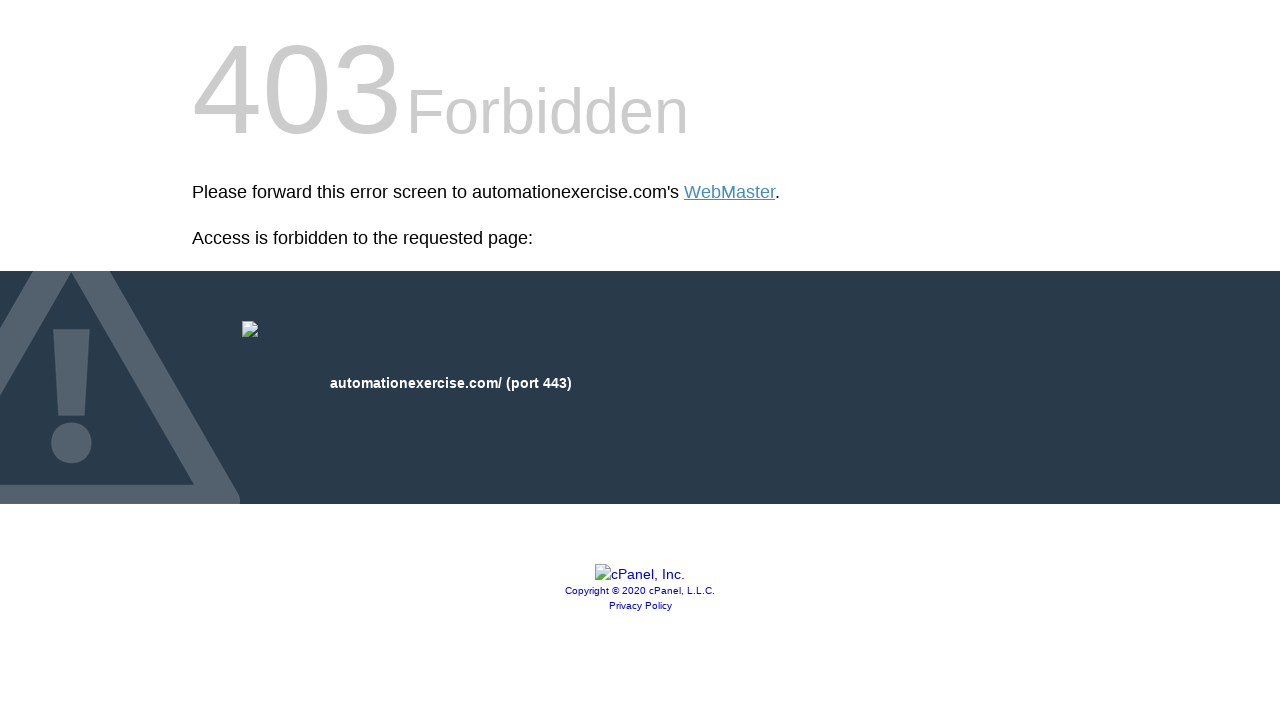